Tests dynamic loading functionality by clicking a start button and waiting for text to appear using fluent wait

Starting URL: https://the-internet.herokuapp.com/dynamic_loading/2

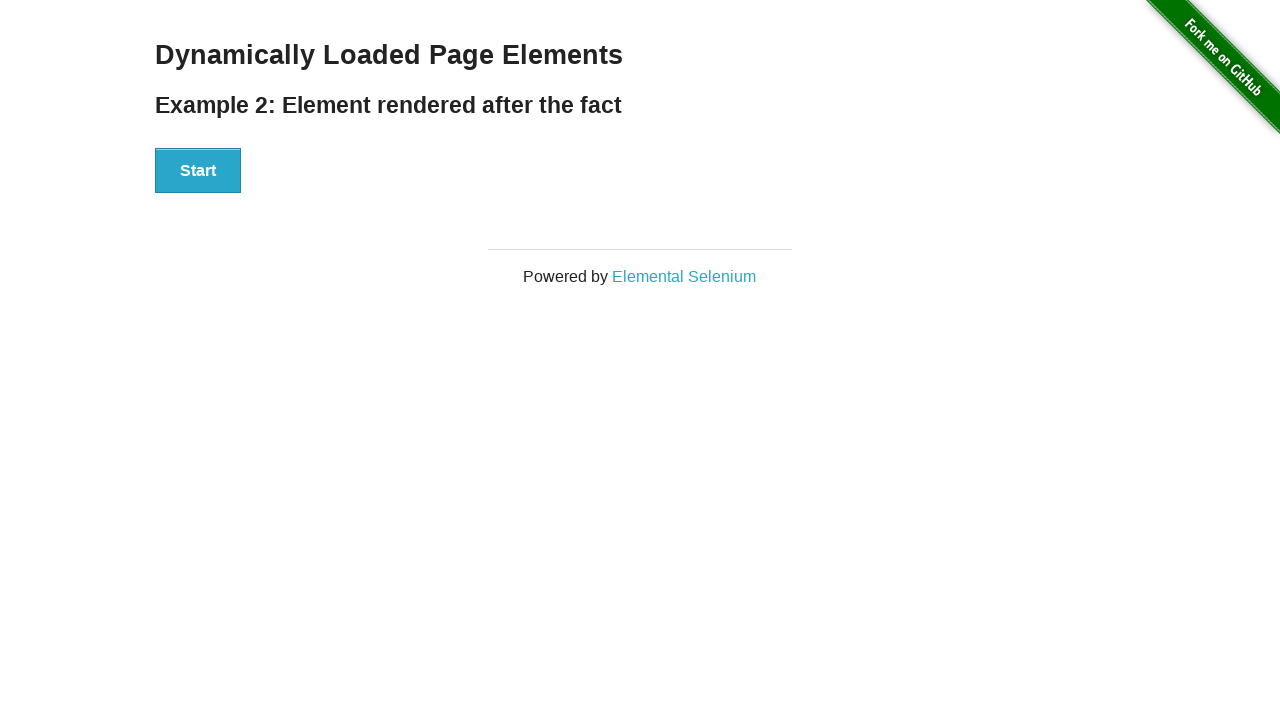

Clicked Start button to trigger dynamic loading at (198, 171) on xpath=//button[text()='Start']
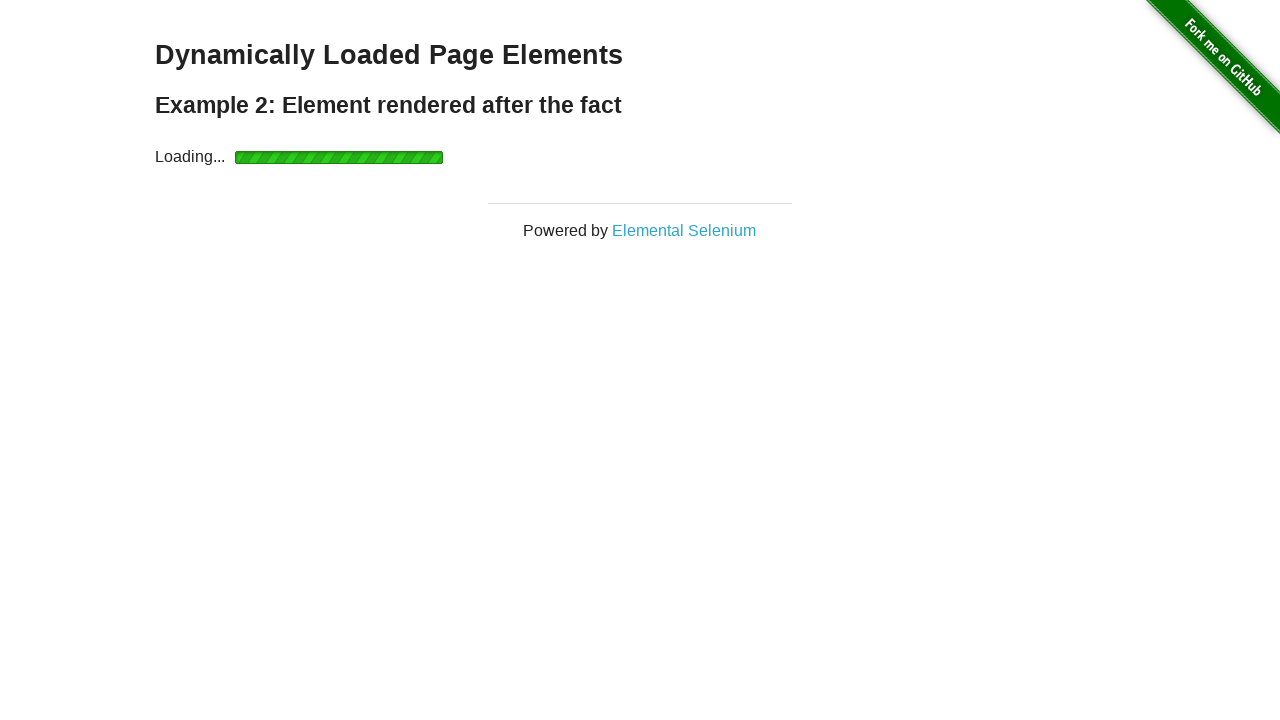

Waited for 'Hello World!' text to appear (fluent wait completed)
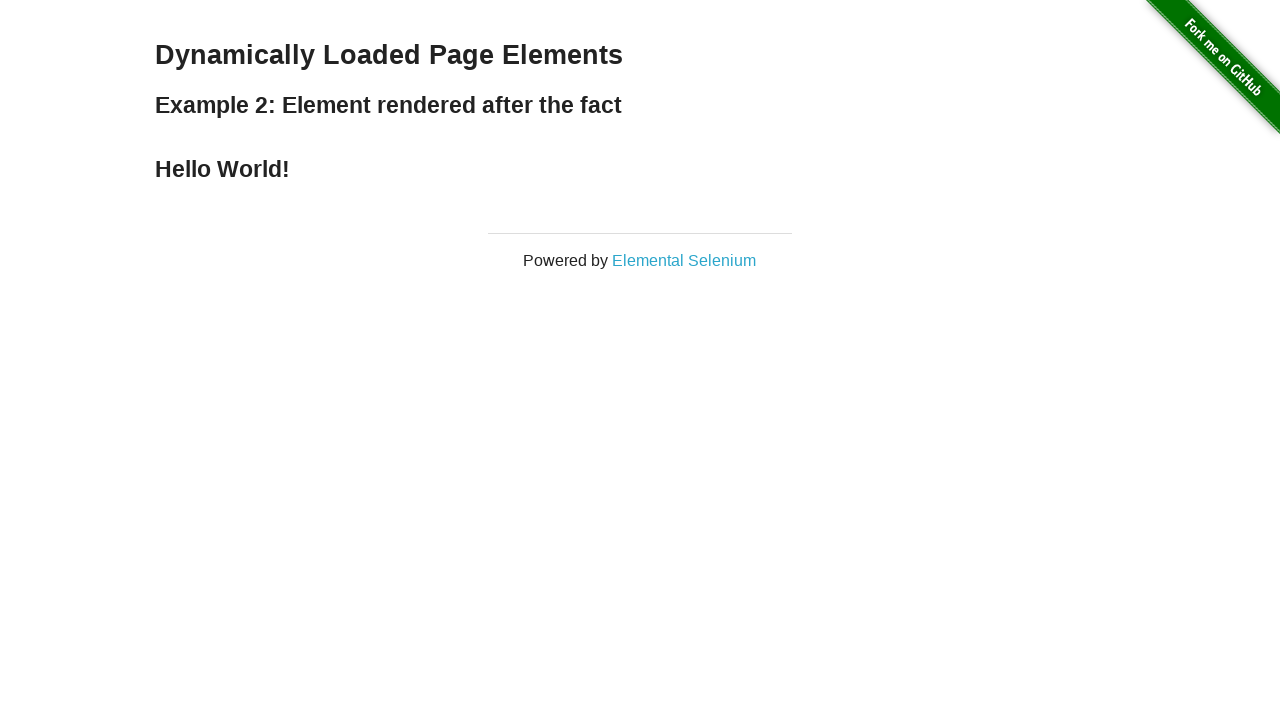

Located the finish element containing 'Hello World!' text
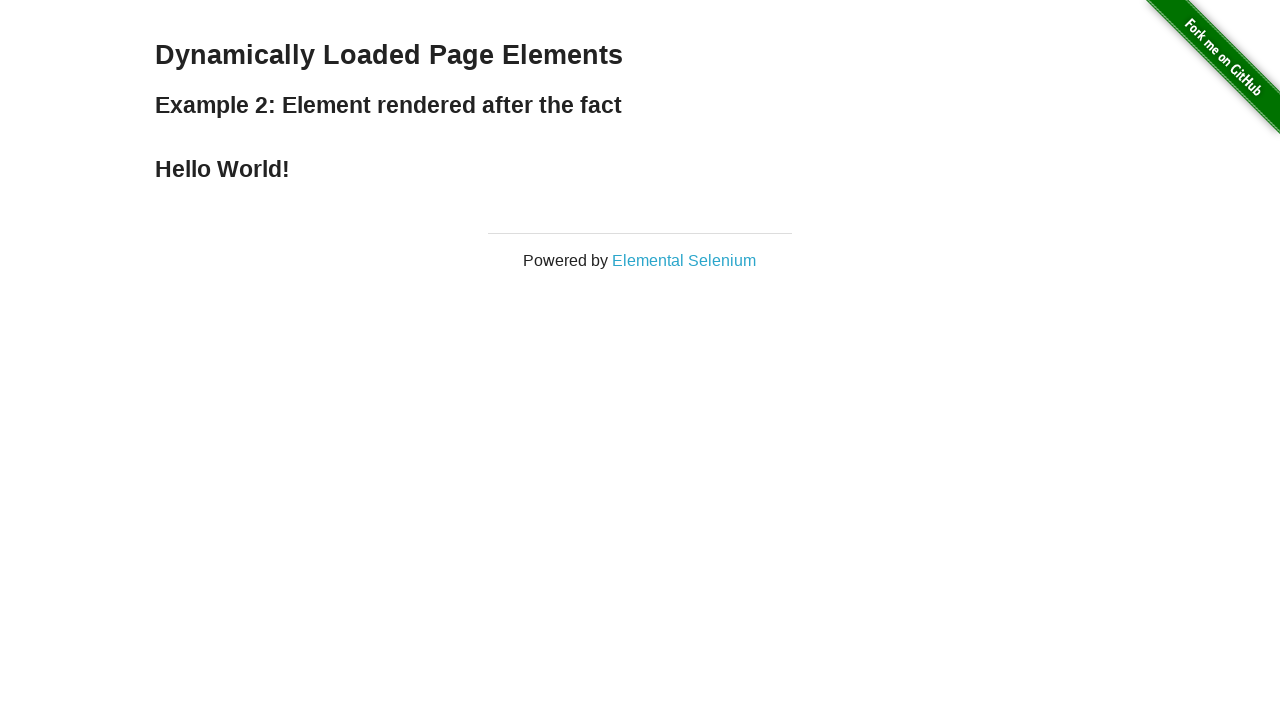

Asserted that element text content equals 'Hello World!'
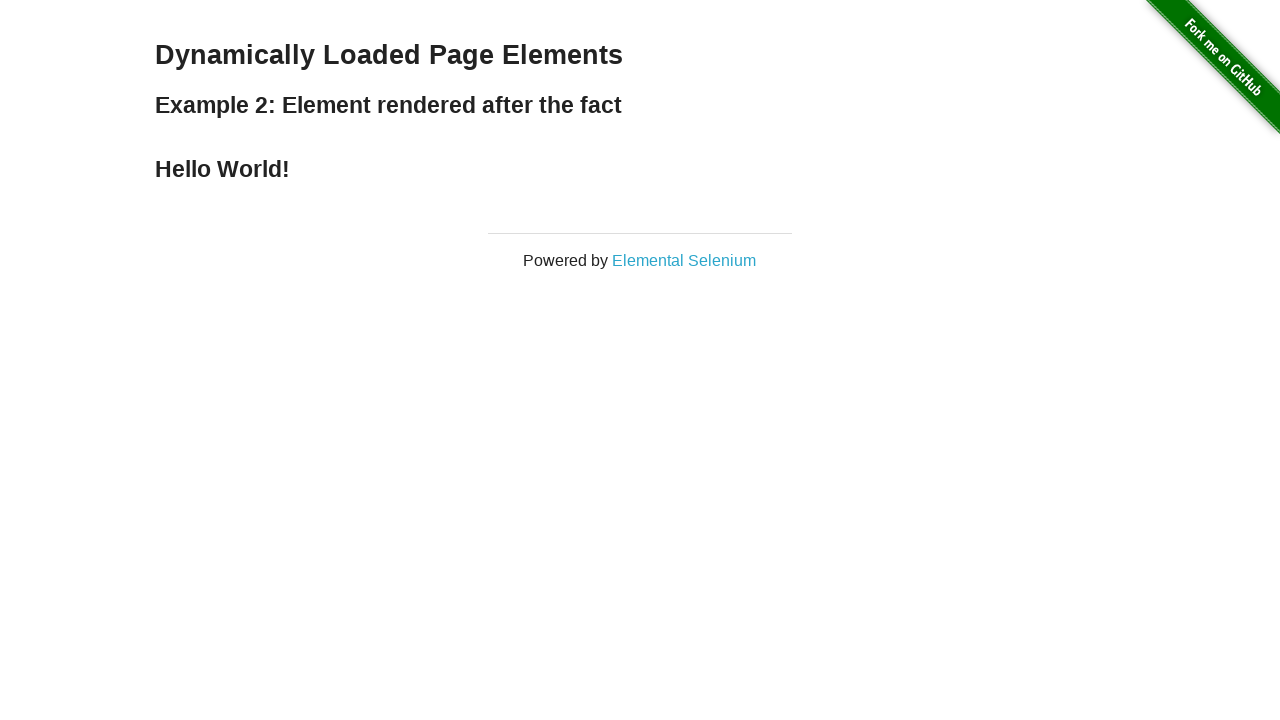

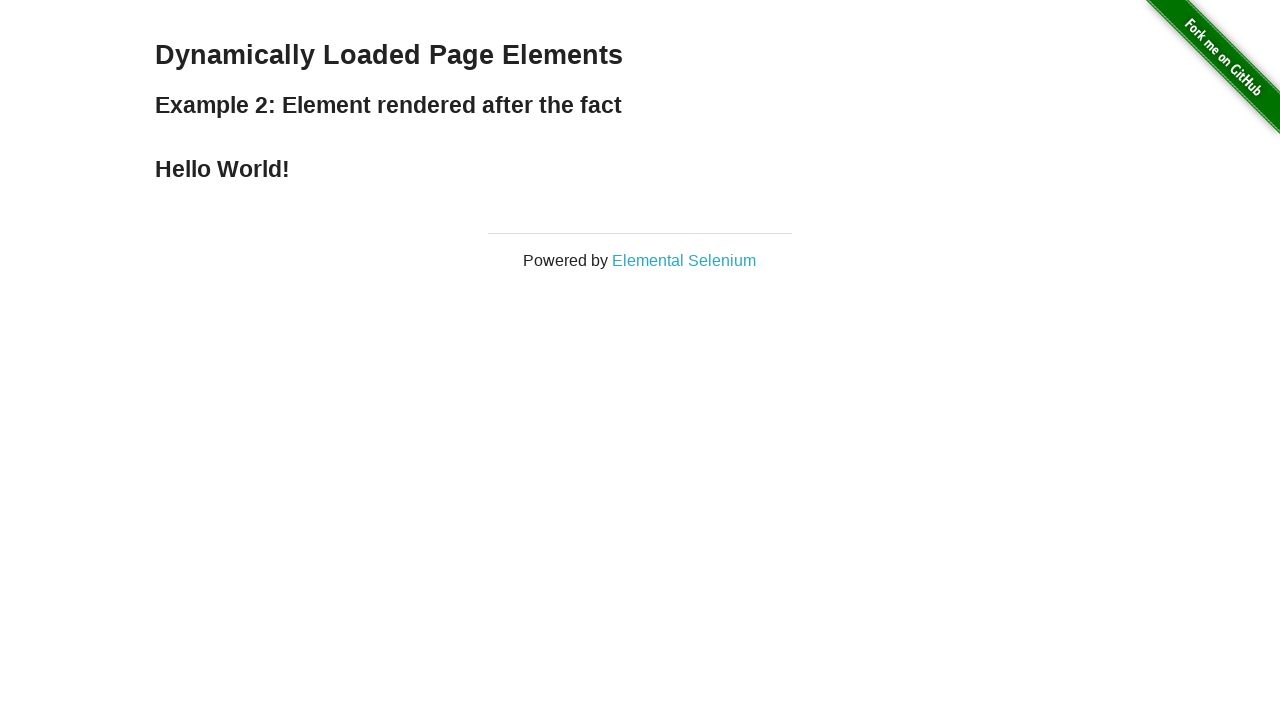